Tests the Rapido bike taxi booking form by entering pickup and drop-off locations into the input fields

Starting URL: https://www.rapido.bike/Home

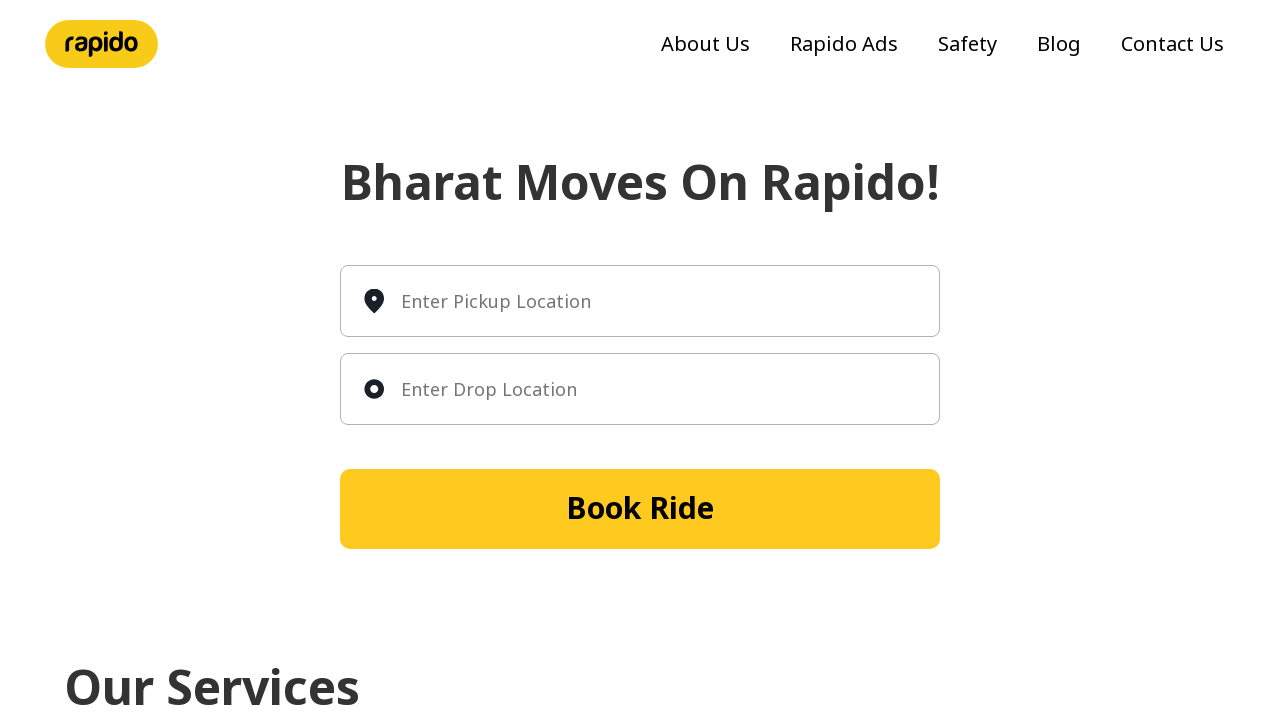

Waited for page to load (networkidle)
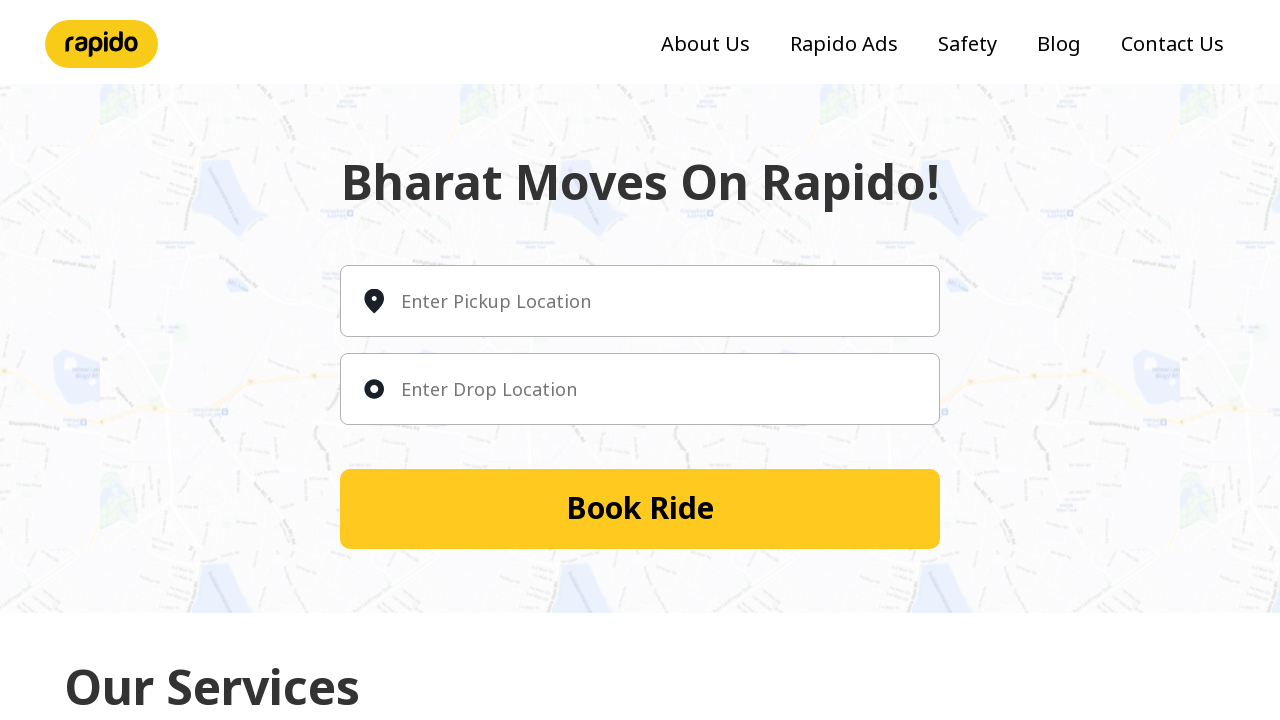

Filled pickup location field with 'Fortune Shubhan' on xpath=//*[@id='__next']/html/div[3]/div/div[1]/div/div/div/div/div[2]/div[1]/inp
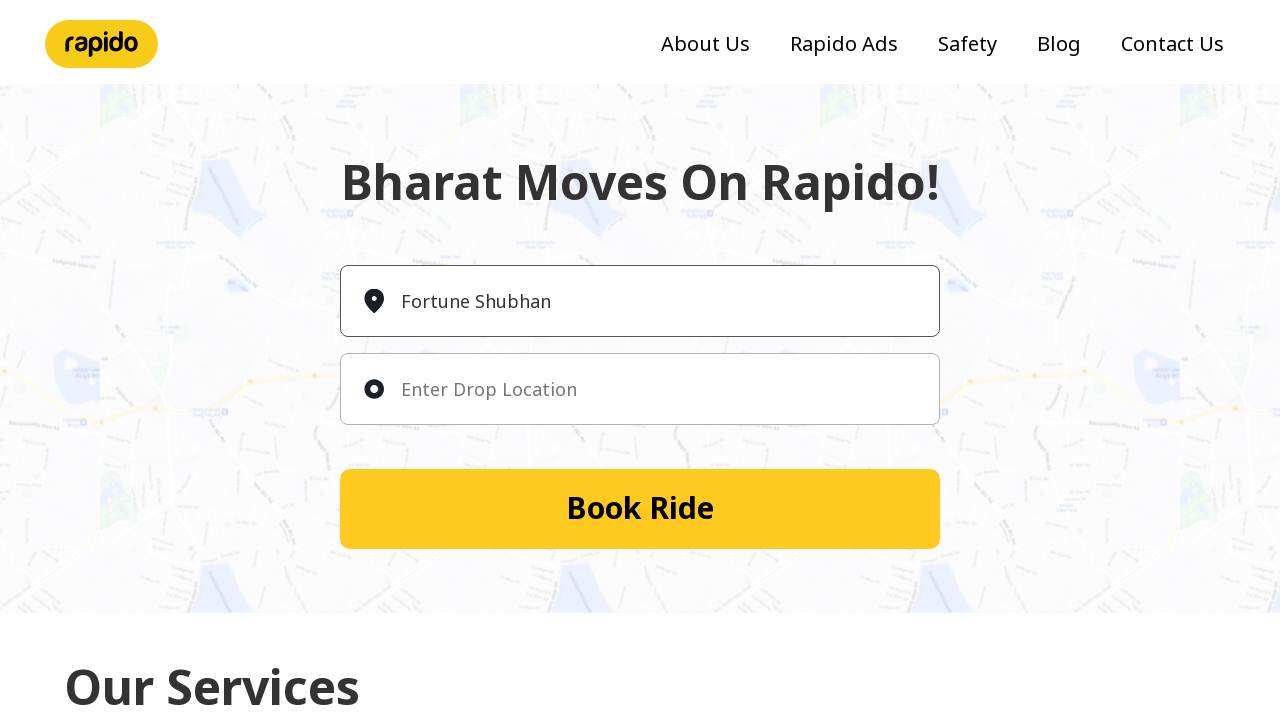

Filled drop-off location field with 'Fortune Cloud' on xpath=//*[@id='__next']/html/div[3]/div/div[1]/div/div/div/div/div[2]/div[2]/inp
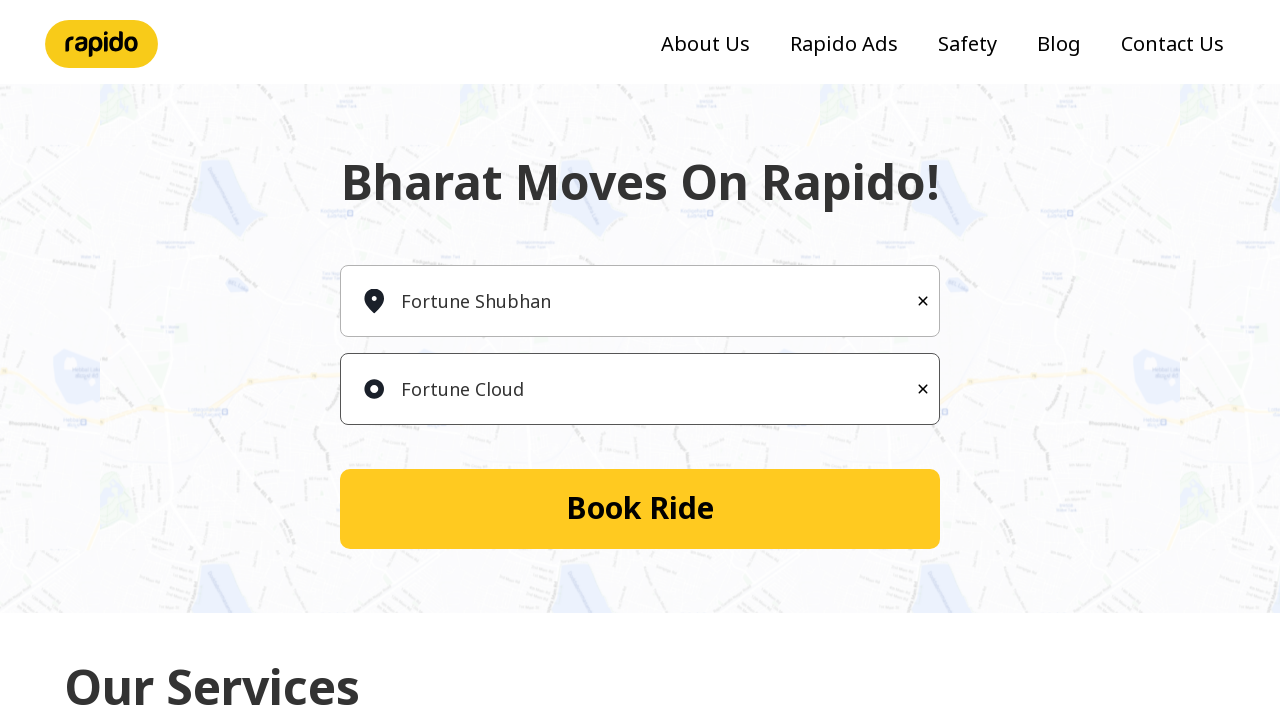

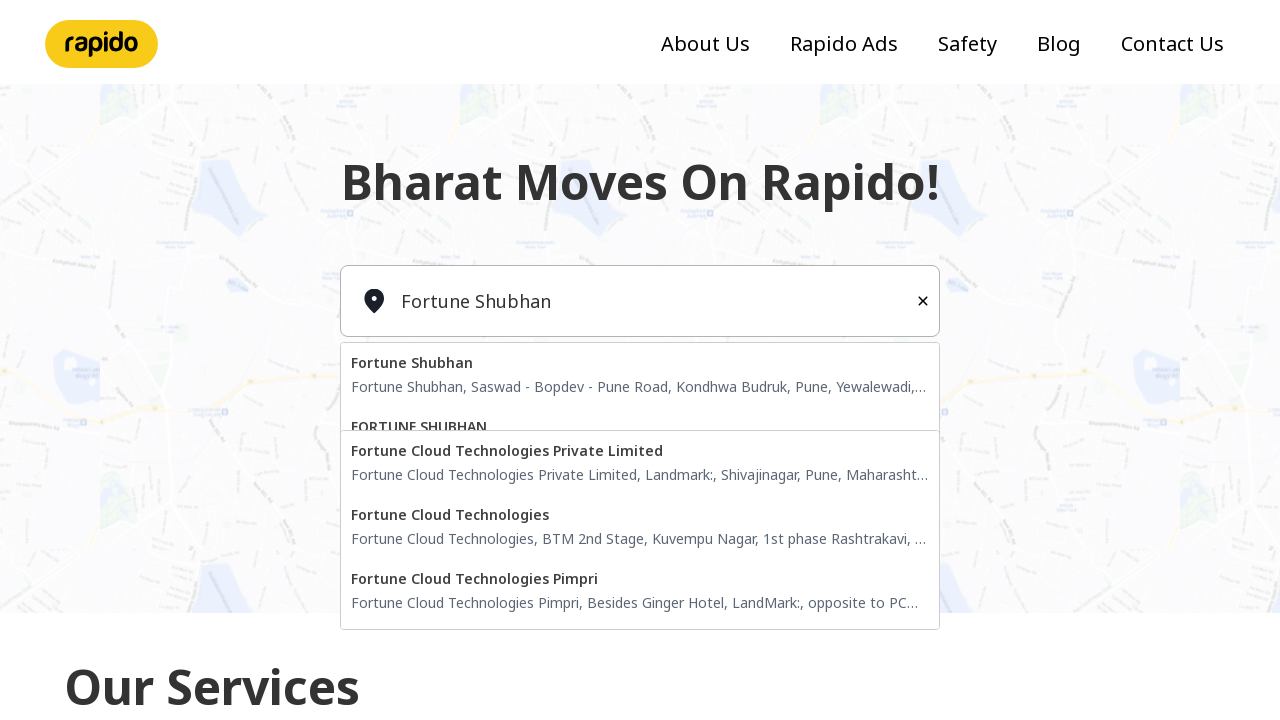